Tests adding a product to cart by searching for products and clicking ADD TO CART button on the second visible product

Starting URL: https://rahulshettyacademy.com/seleniumPractise/#/

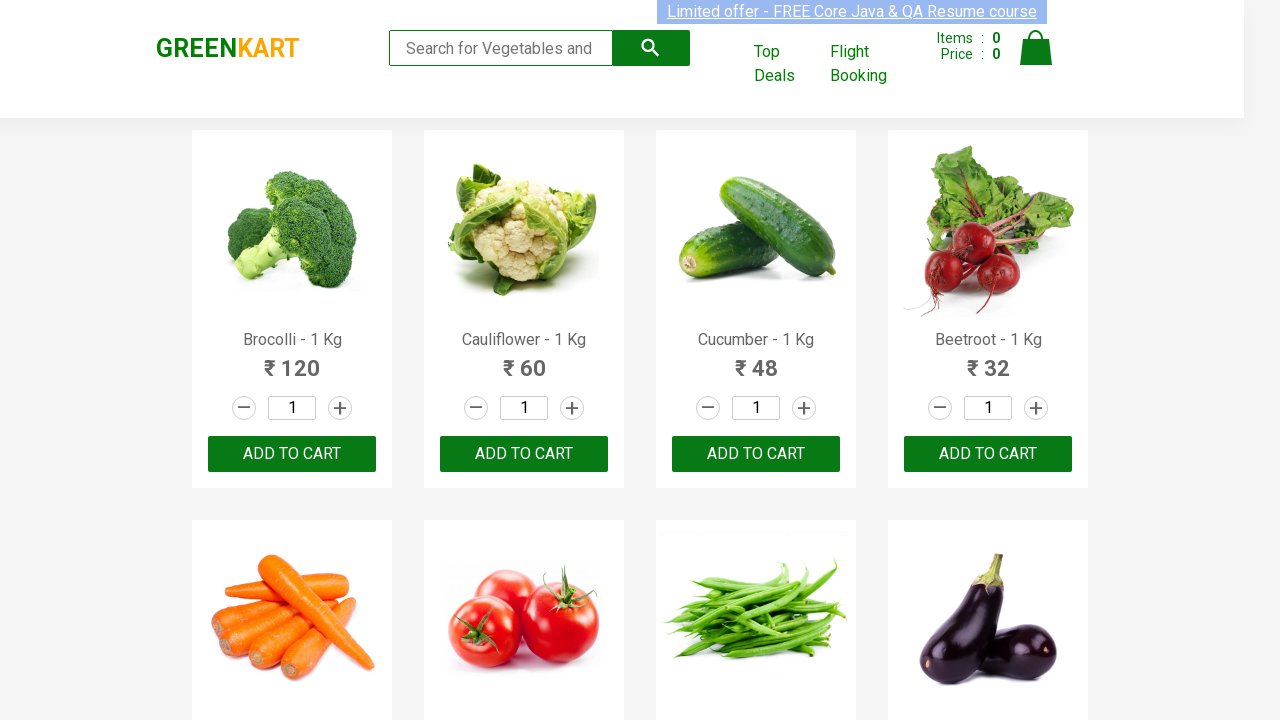

Filled search field with 'ca' to filter products on input.search-keyword
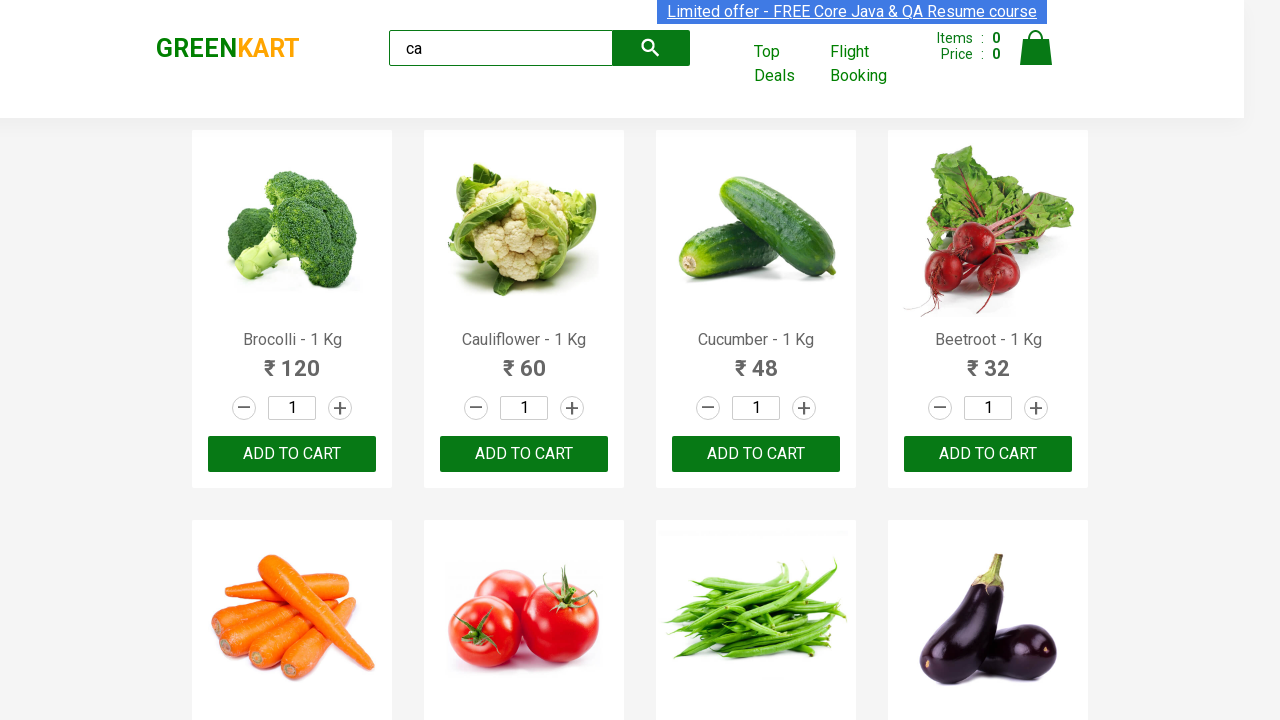

Filtered products are now visible
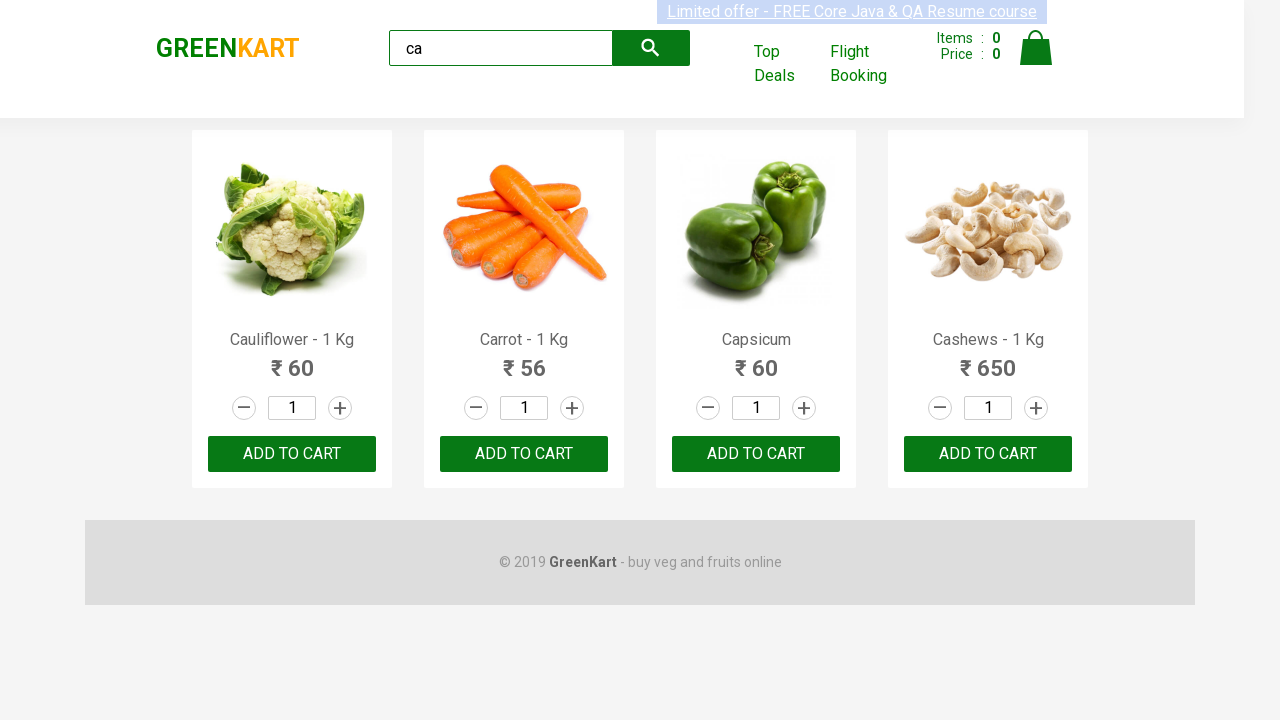

Clicked ADD TO CART button on the second product at (524, 454) on .products .product >> nth=1 >> internal:text="ADD TO CART"i
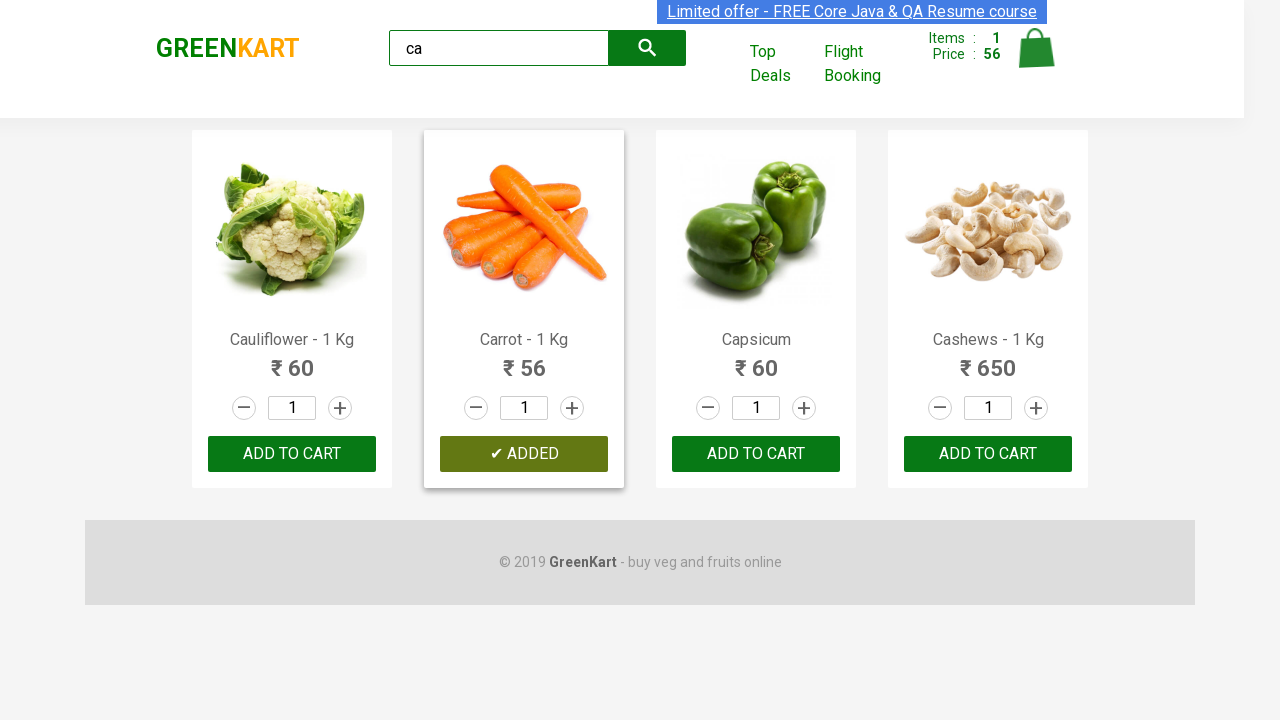

Verified that cart count updated to 1 item
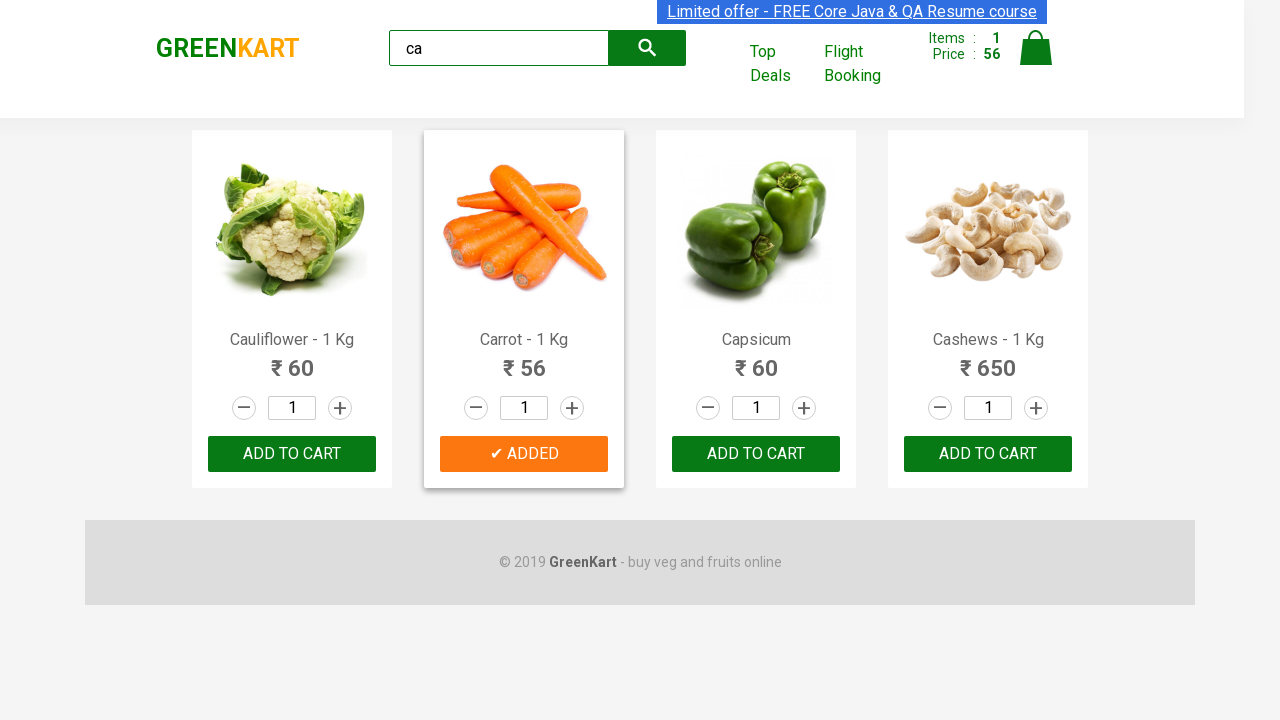

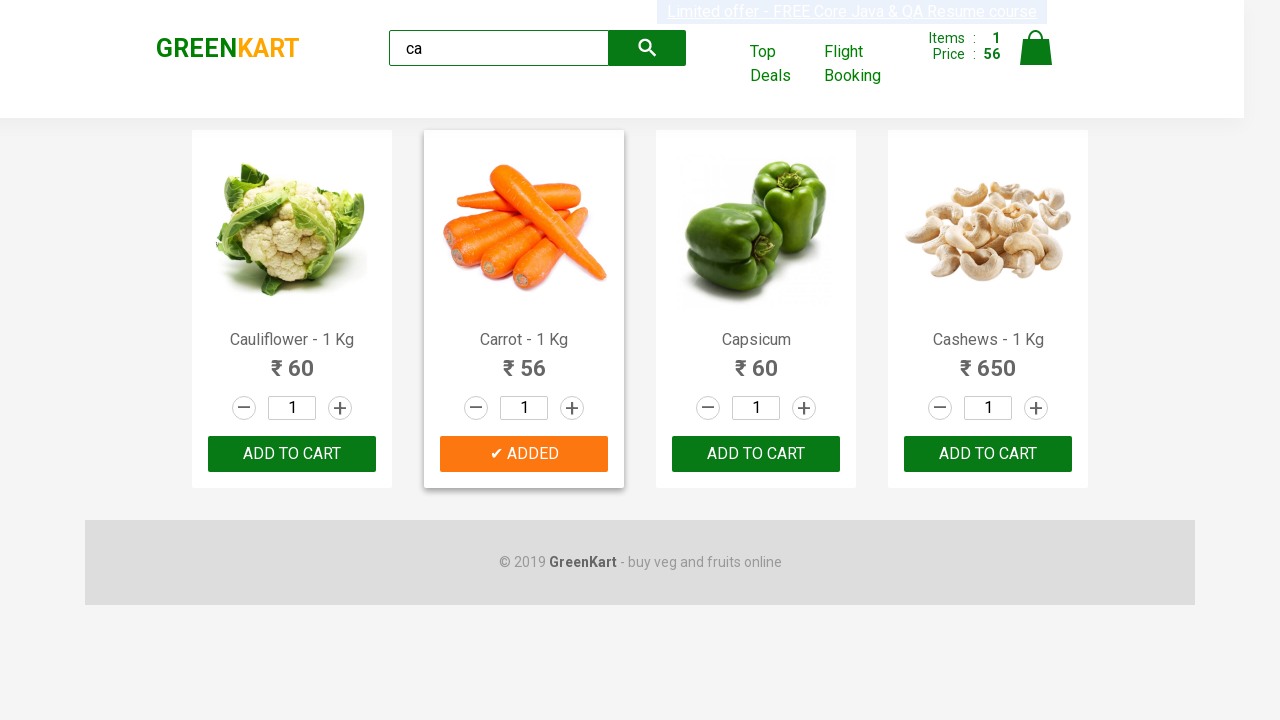